Verifies that the authorization form contains all required elements including tab menu, username/password fields, and login button

Starting URL: https://b2c.passport.rt.ru/

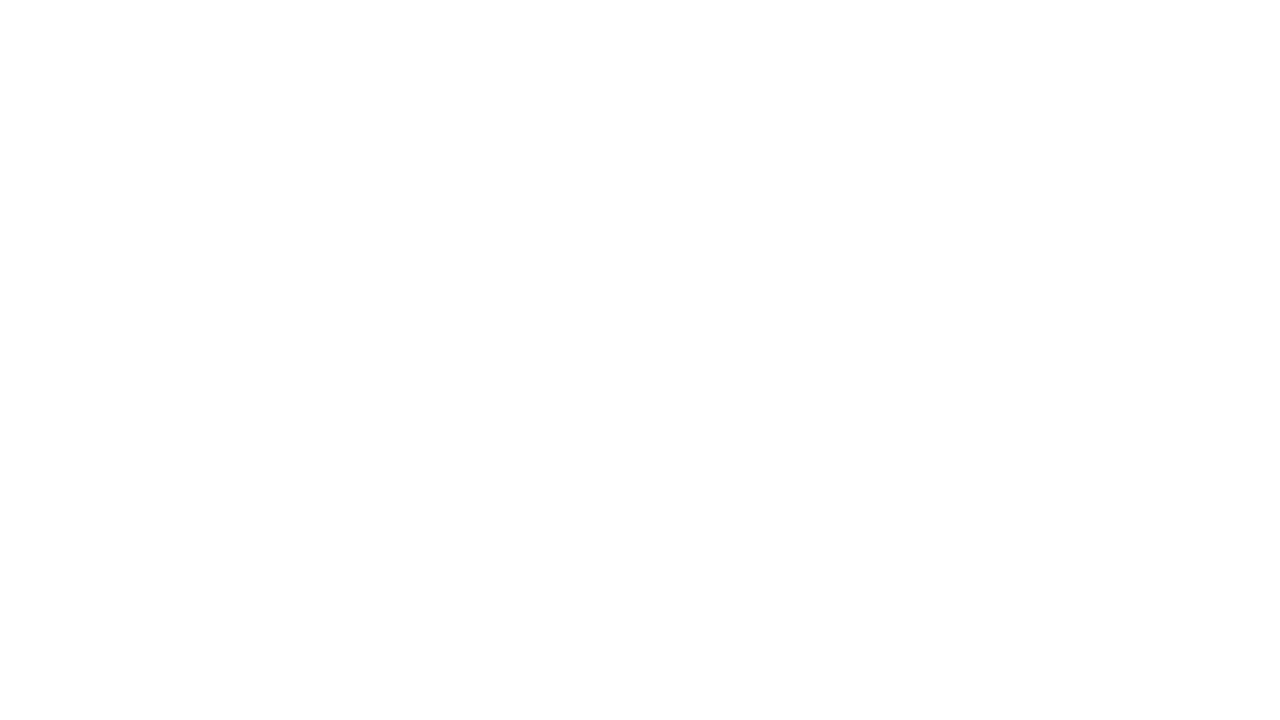

Tab menu for authorization type selection loaded
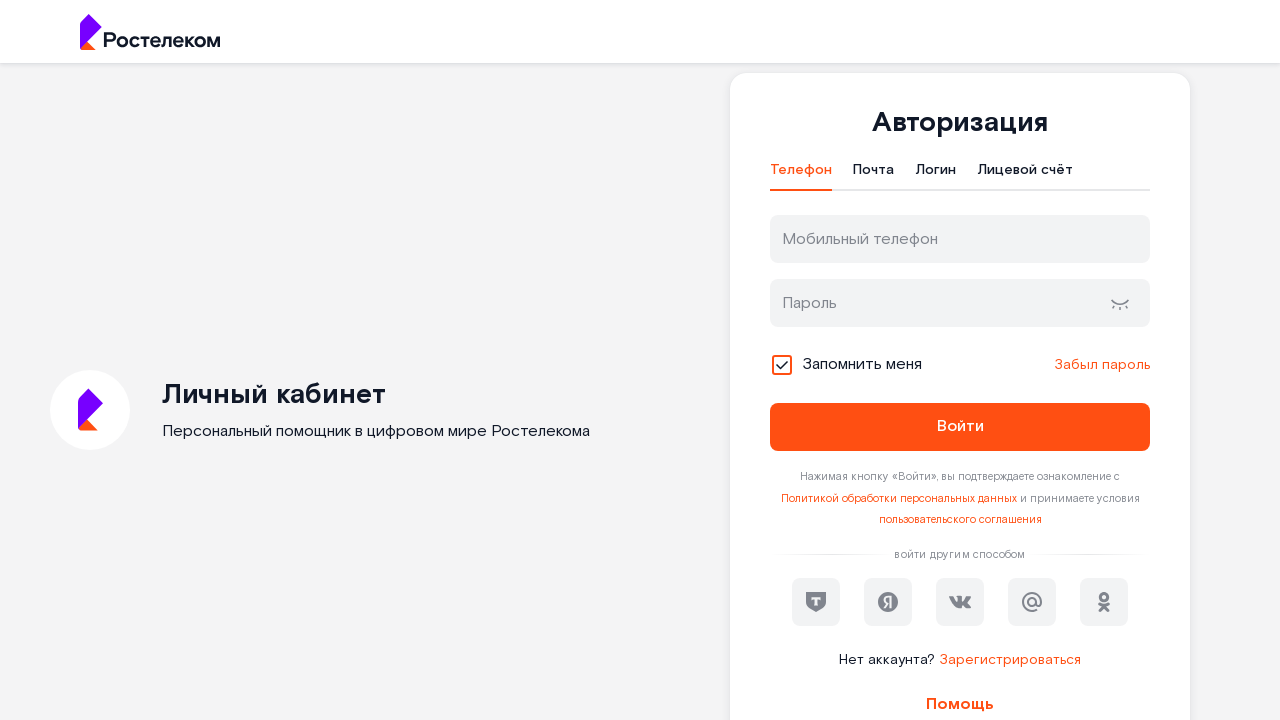

Username field is present on the form
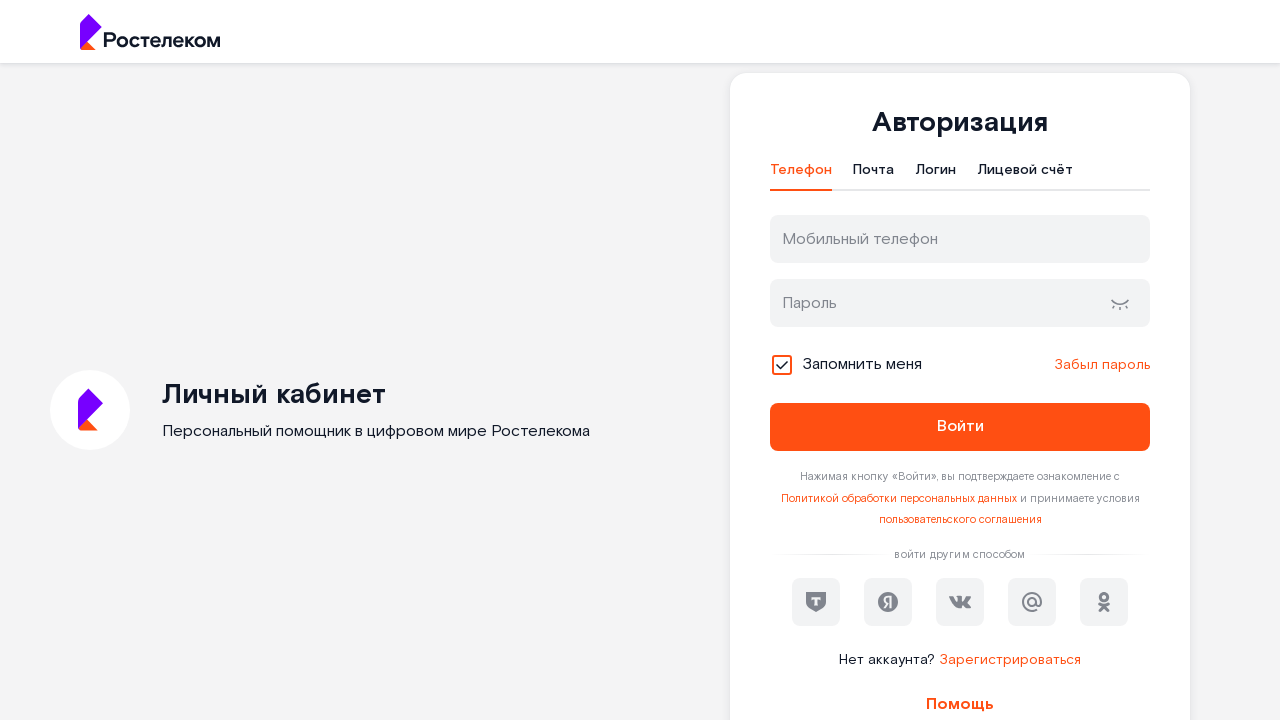

Password field is present on the form
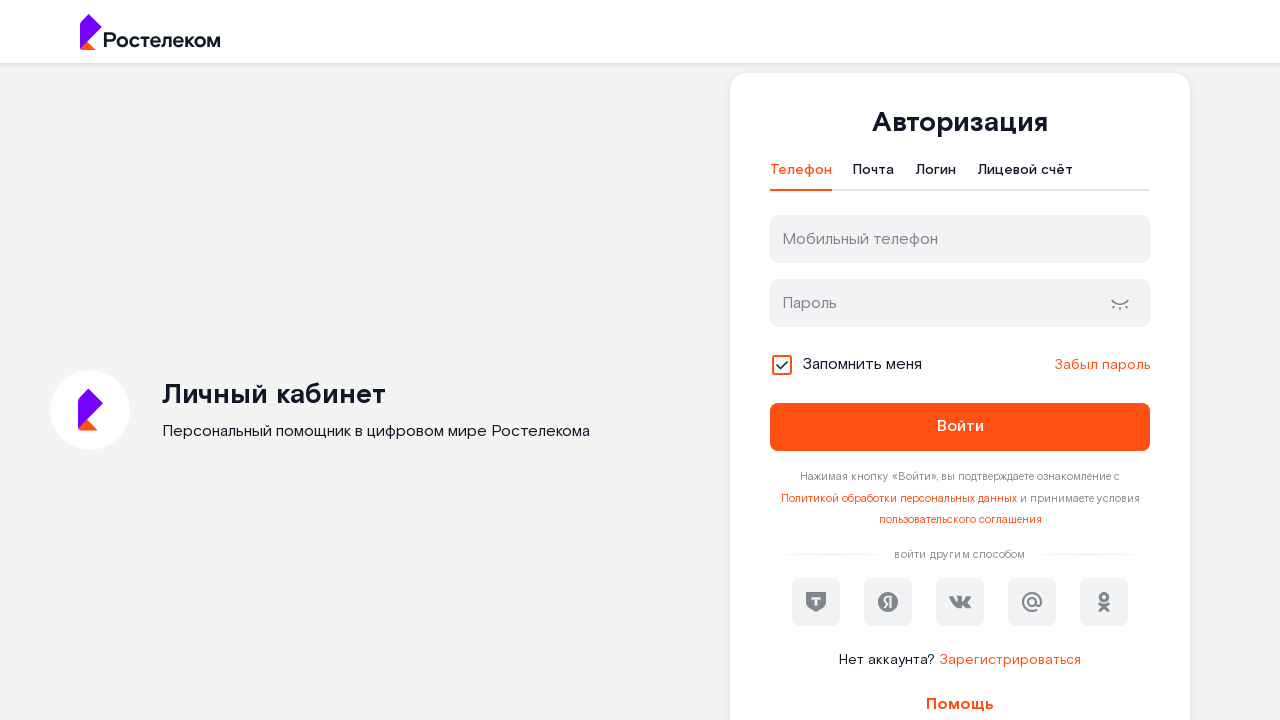

Login button is present on the form
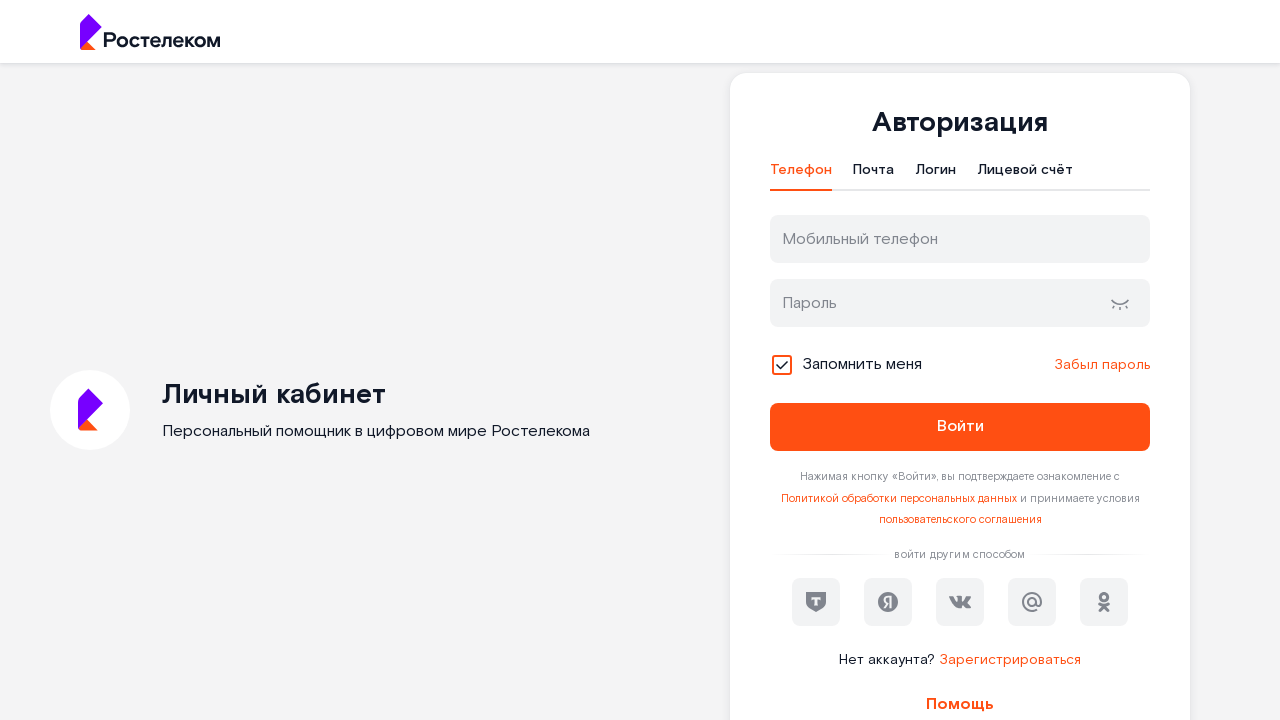

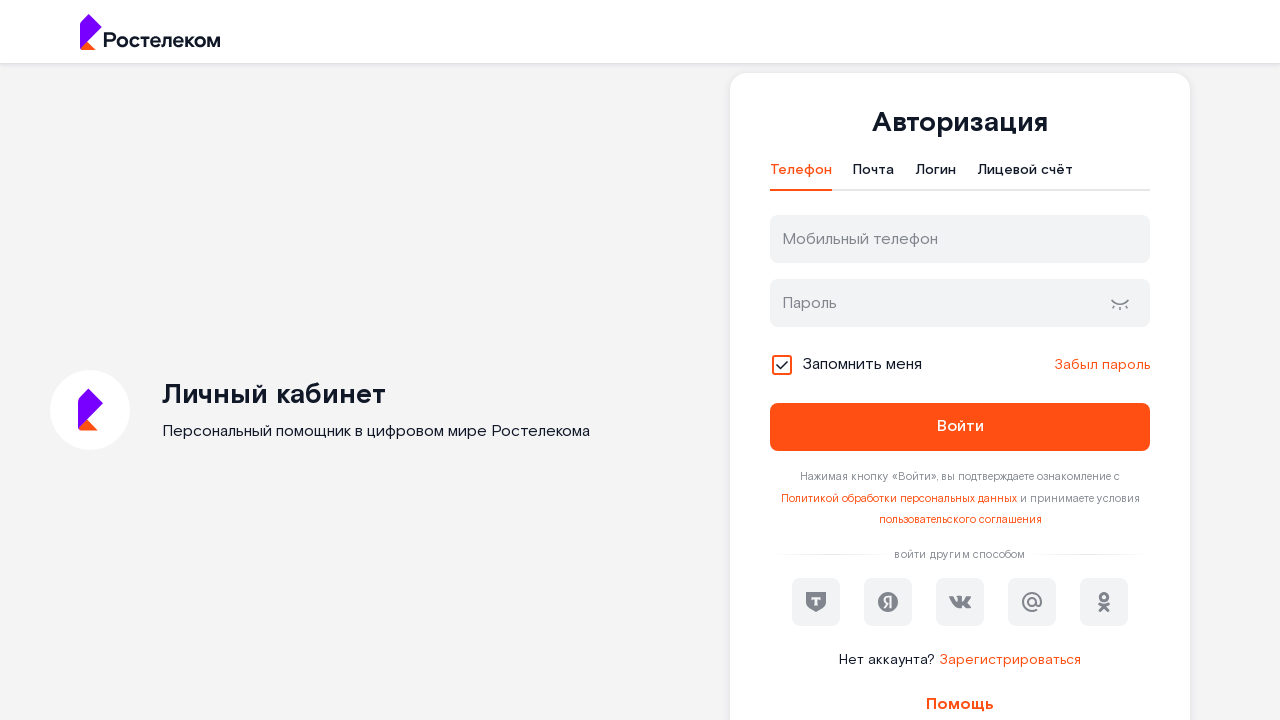